Tests keyboard input by typing in a search bar and pressing Enter key instead of clicking search button

Starting URL: http://omayo.blogspot.com

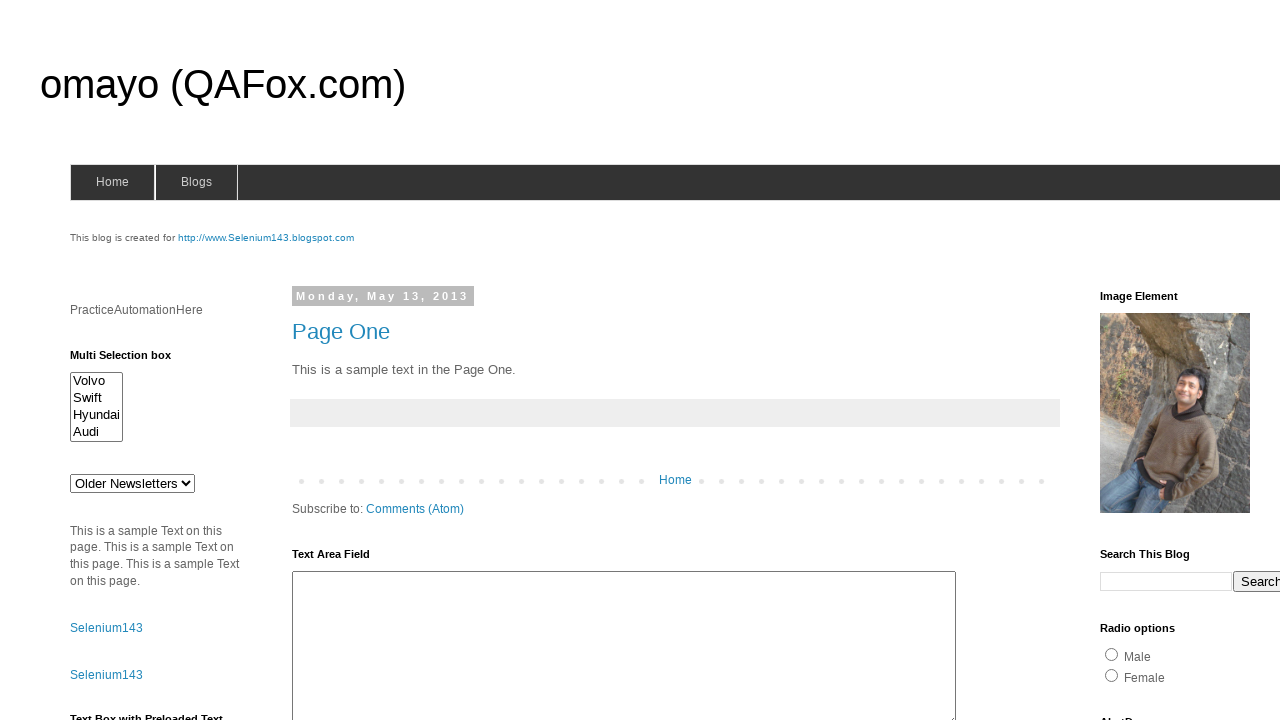

Filled search bar with 'Random' on td.gsc-input > input
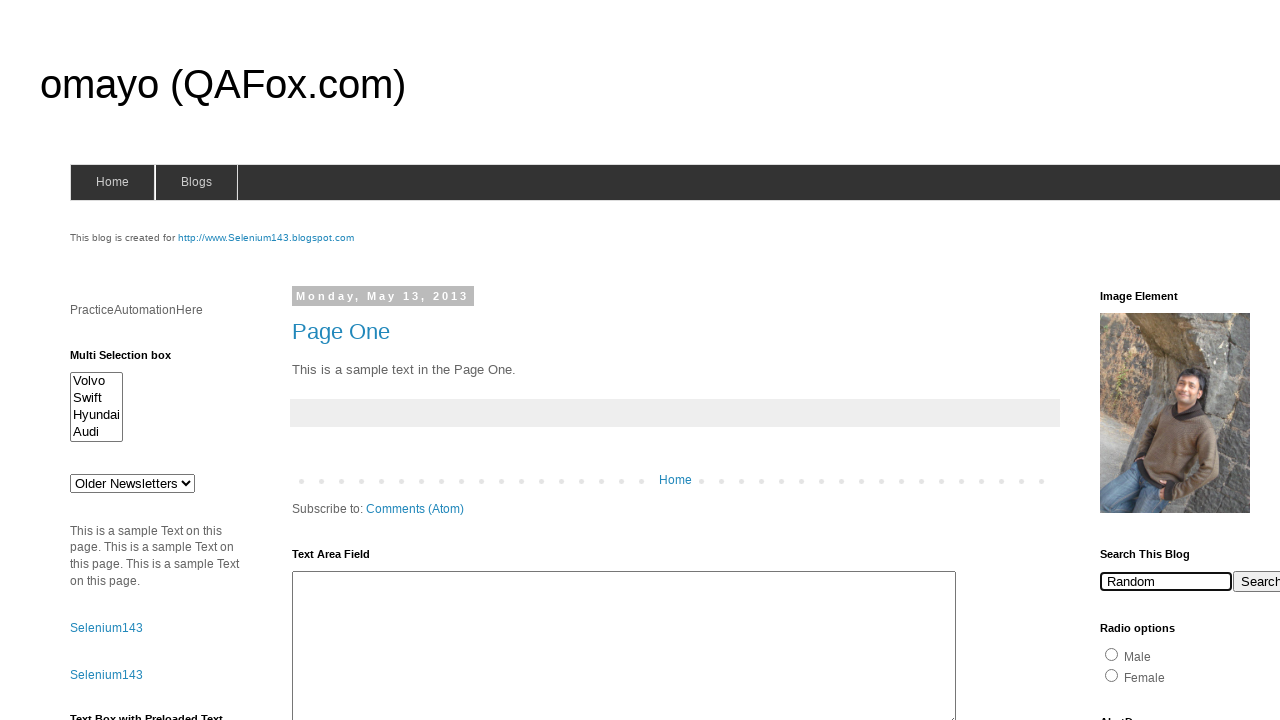

Pressed Enter key to submit search
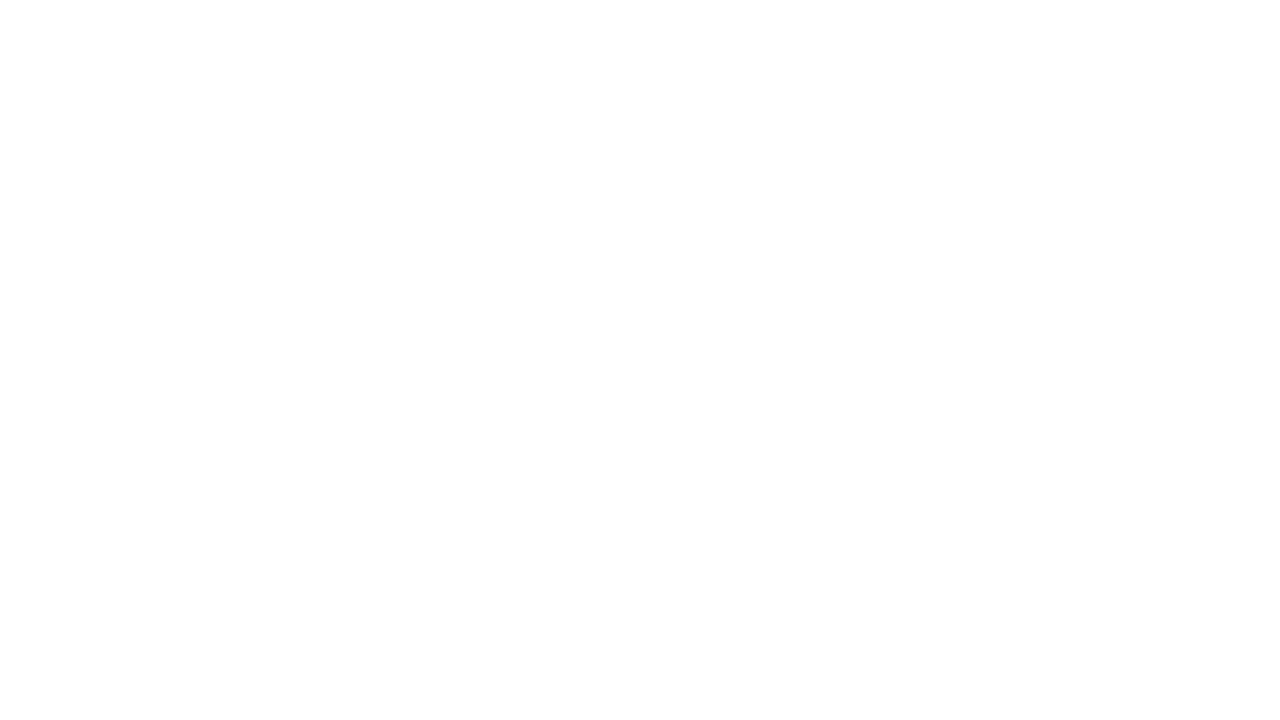

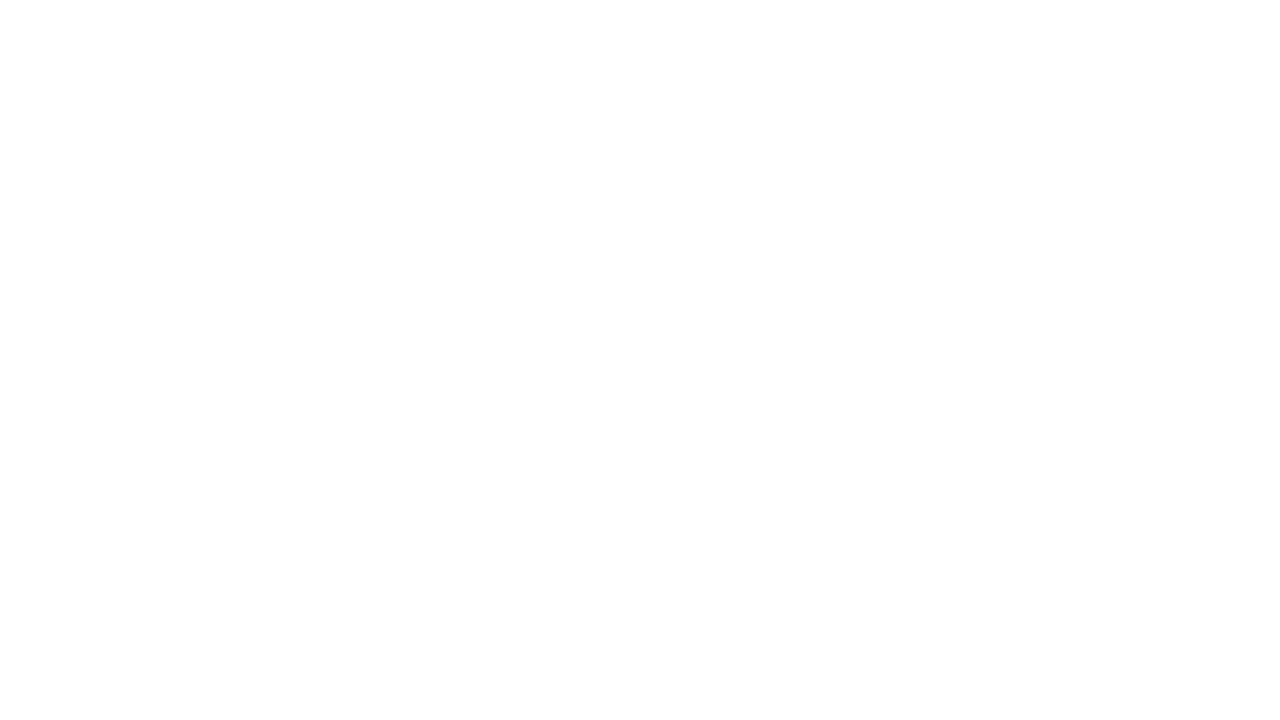